Tests registration form validation when all fields are left empty, verifying required field error messages

Starting URL: http://training.skillo-bg.com:4200/posts/all

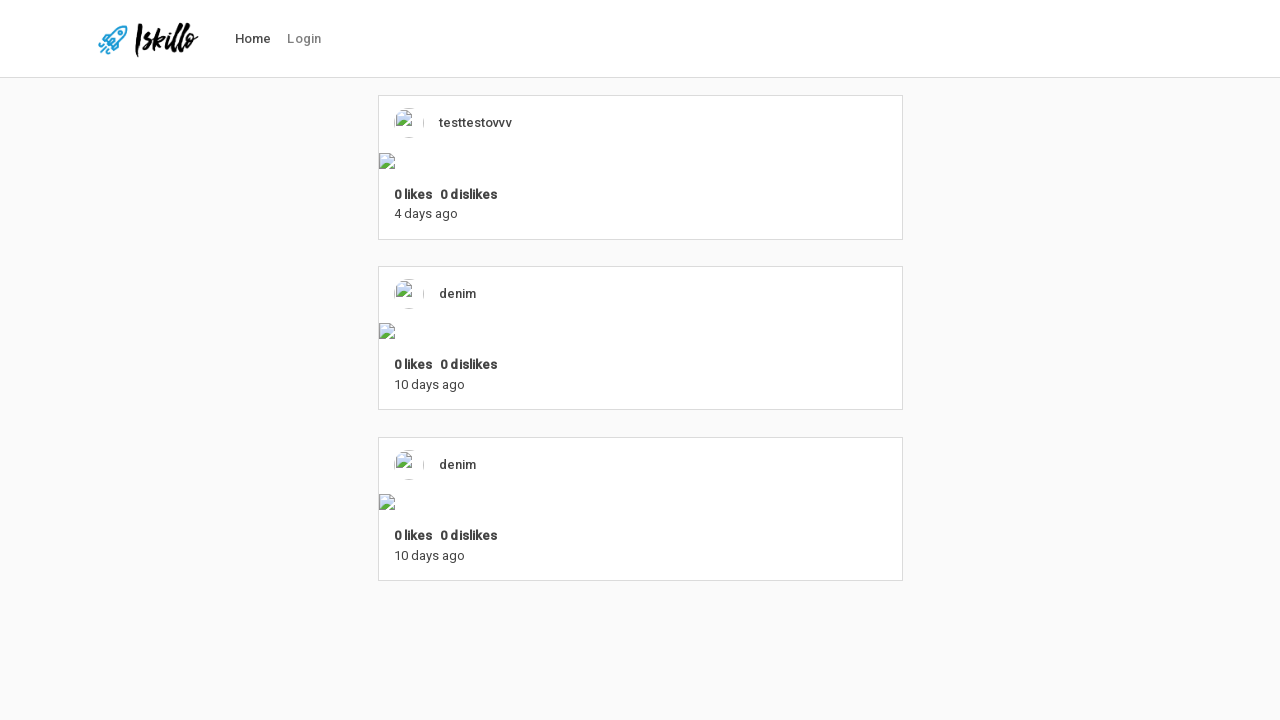

Clicked Login link in navigation at (304, 39) on #nav-link-login
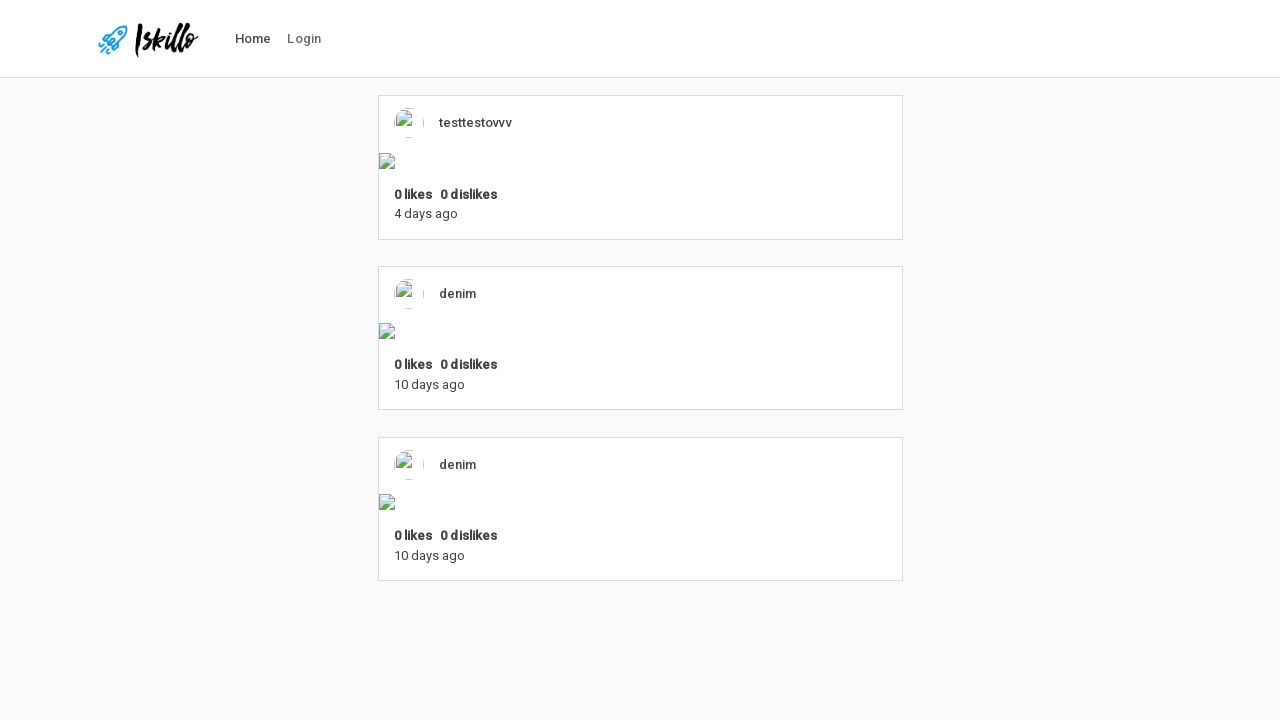

Waited for login page to load
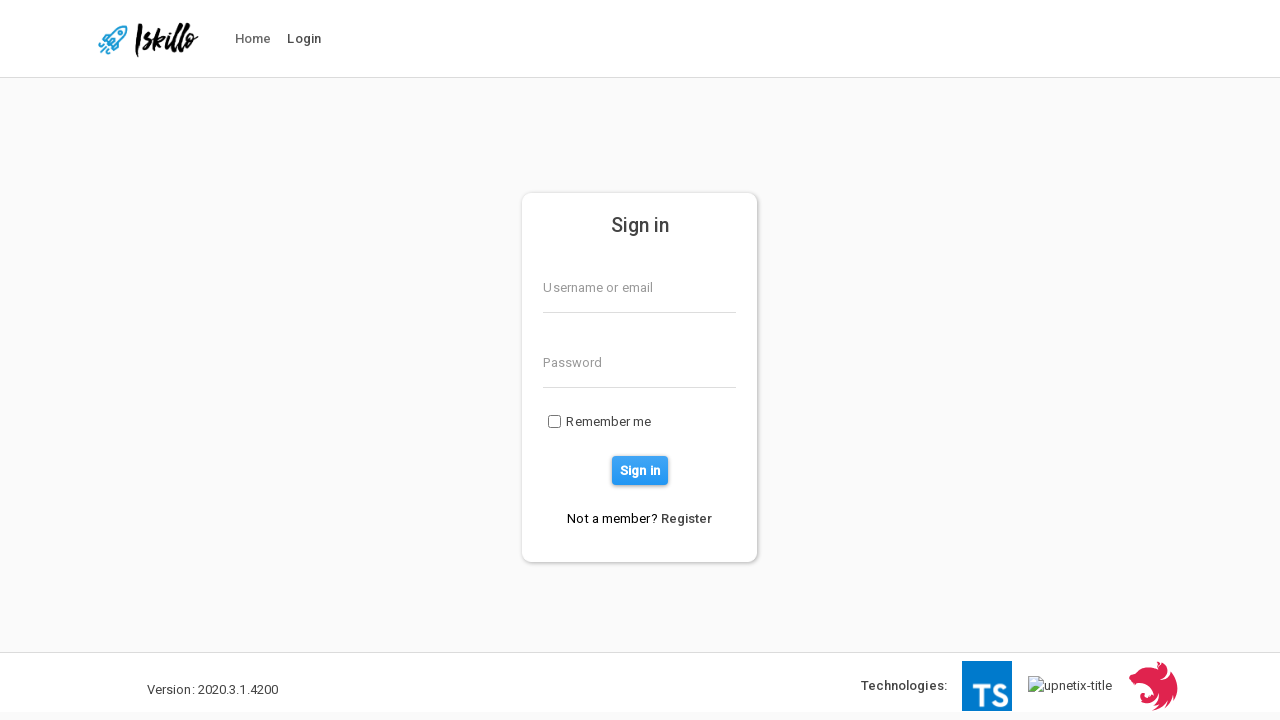

Clicked Register link on login page at (687, 518) on a:text('Register')
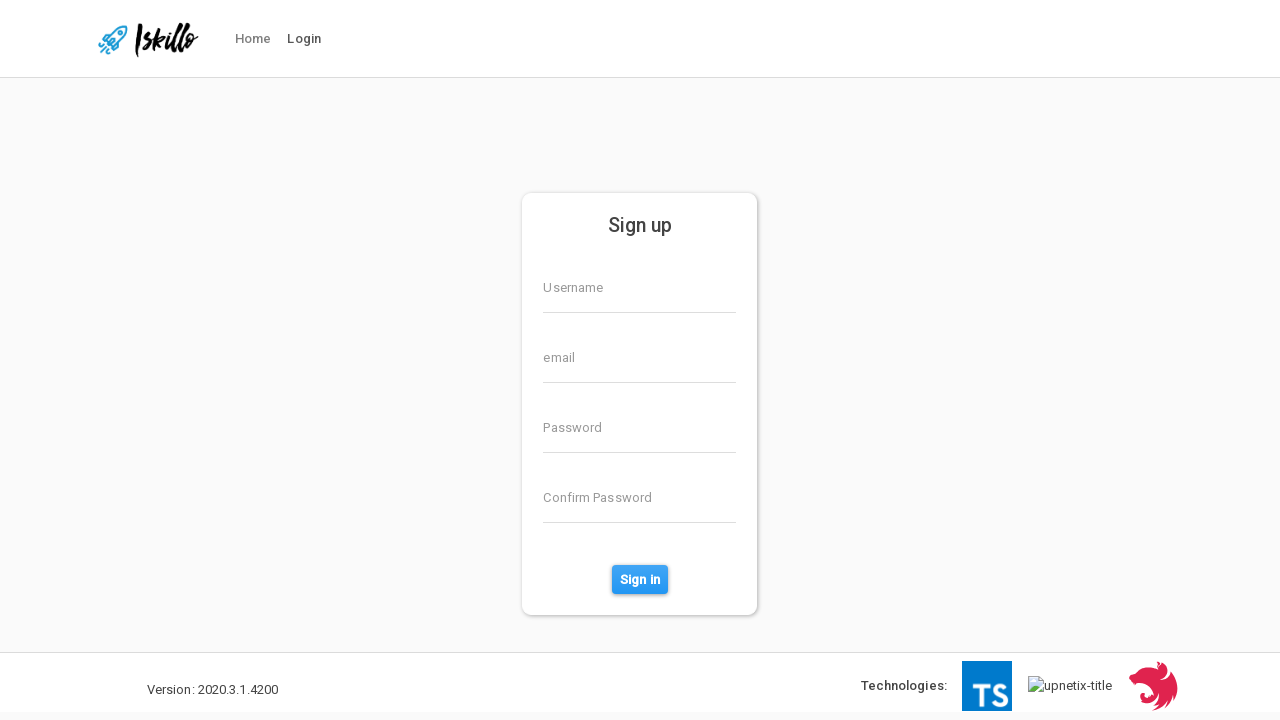

Waited for registration page to load
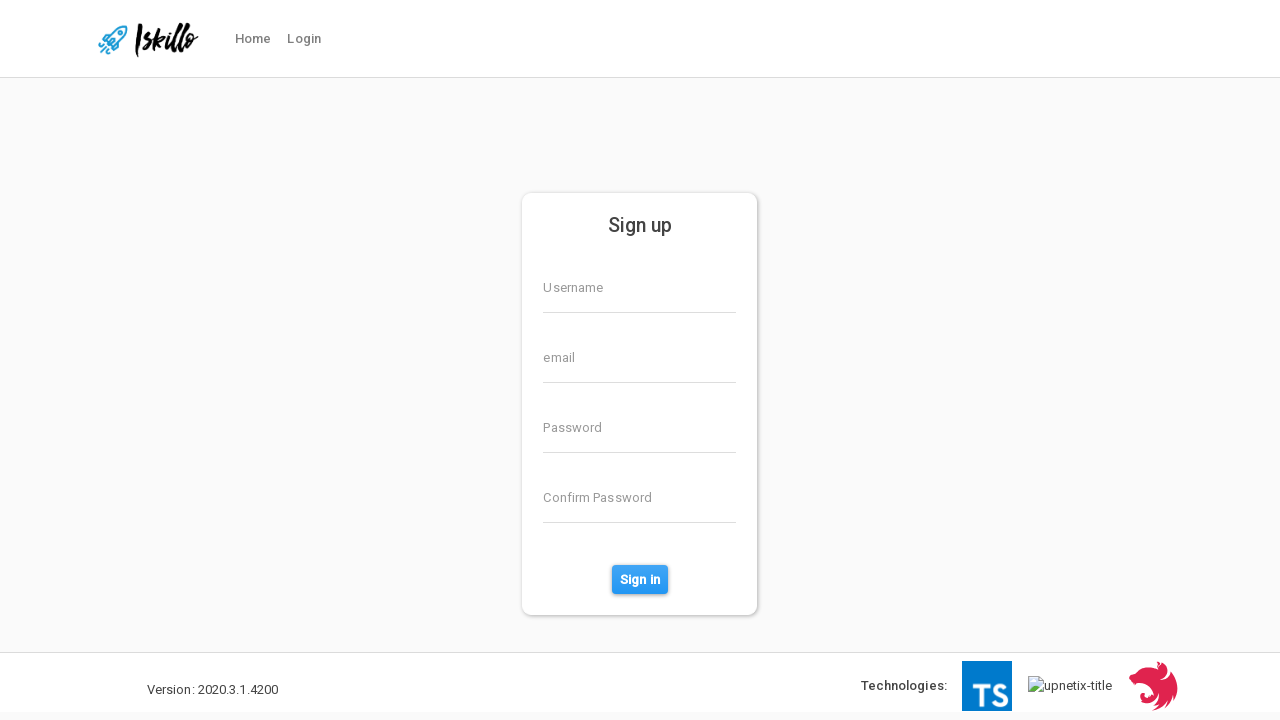

Clicked username field to trigger validation at (640, 287) on input[name='username']
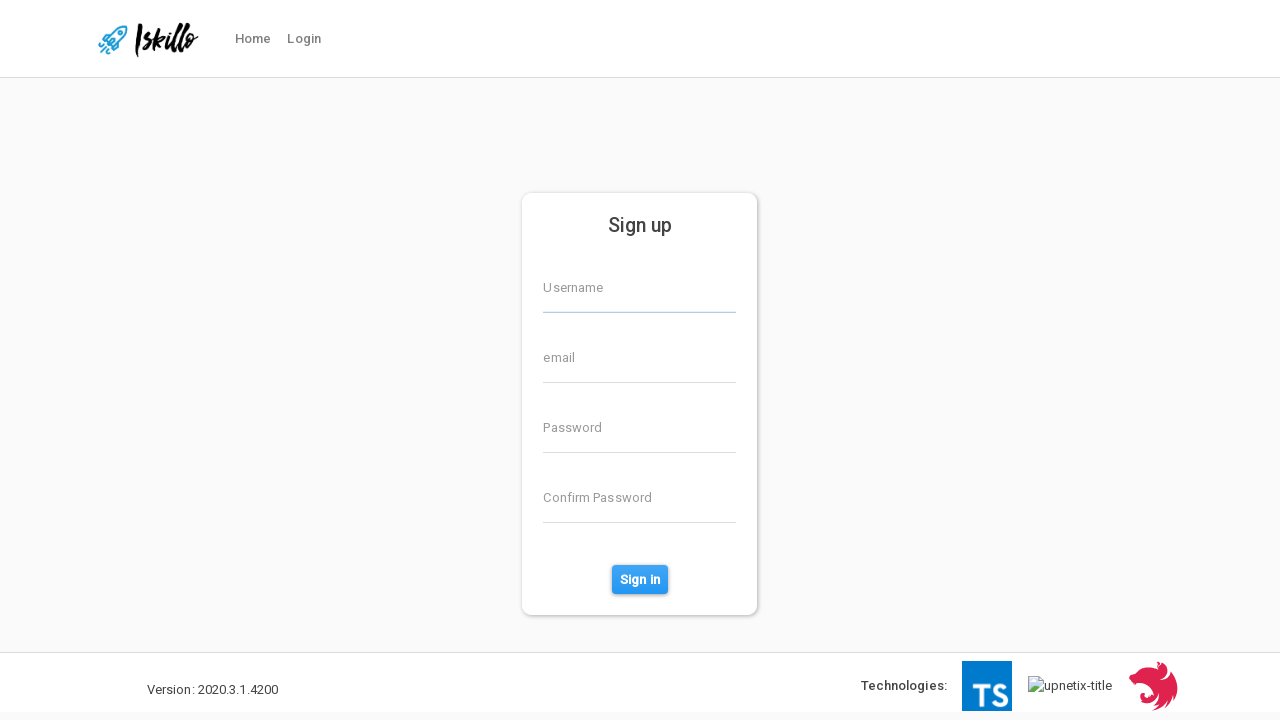

Clicked email field to trigger validation at (640, 357) on input[type='email']
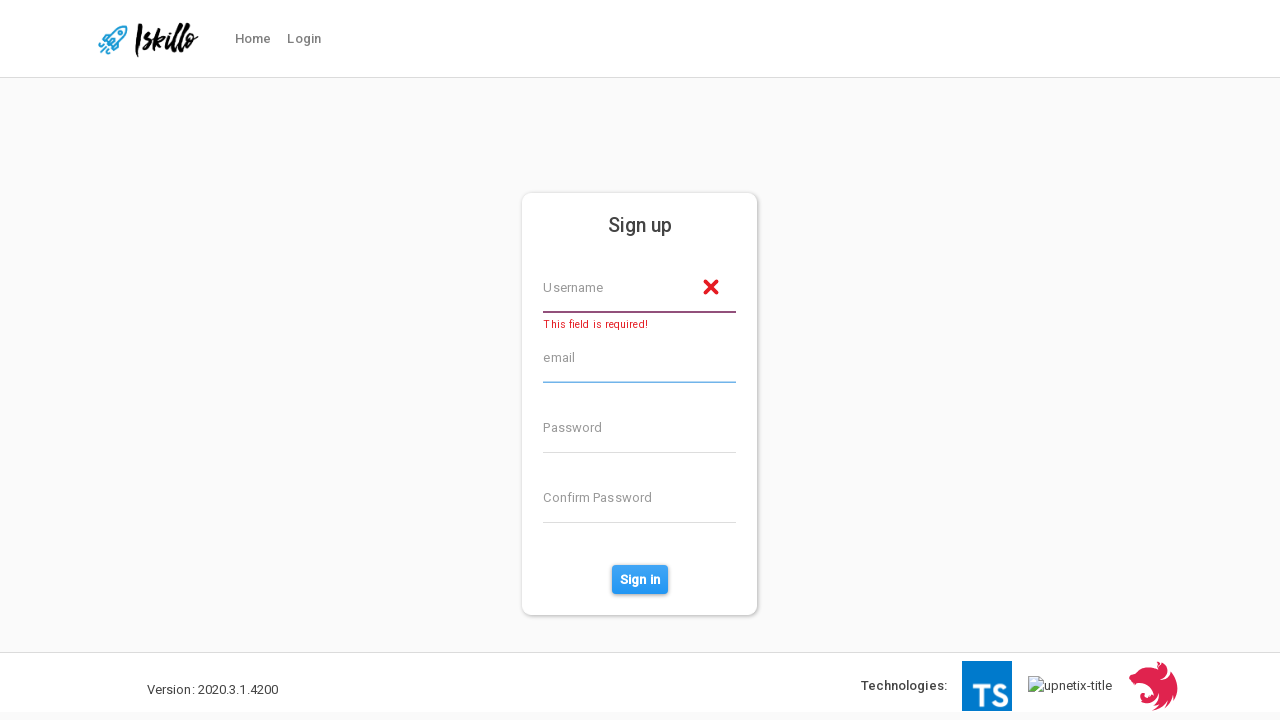

Clicked password field to trigger validation at (640, 427) on #defaultRegisterFormPassword
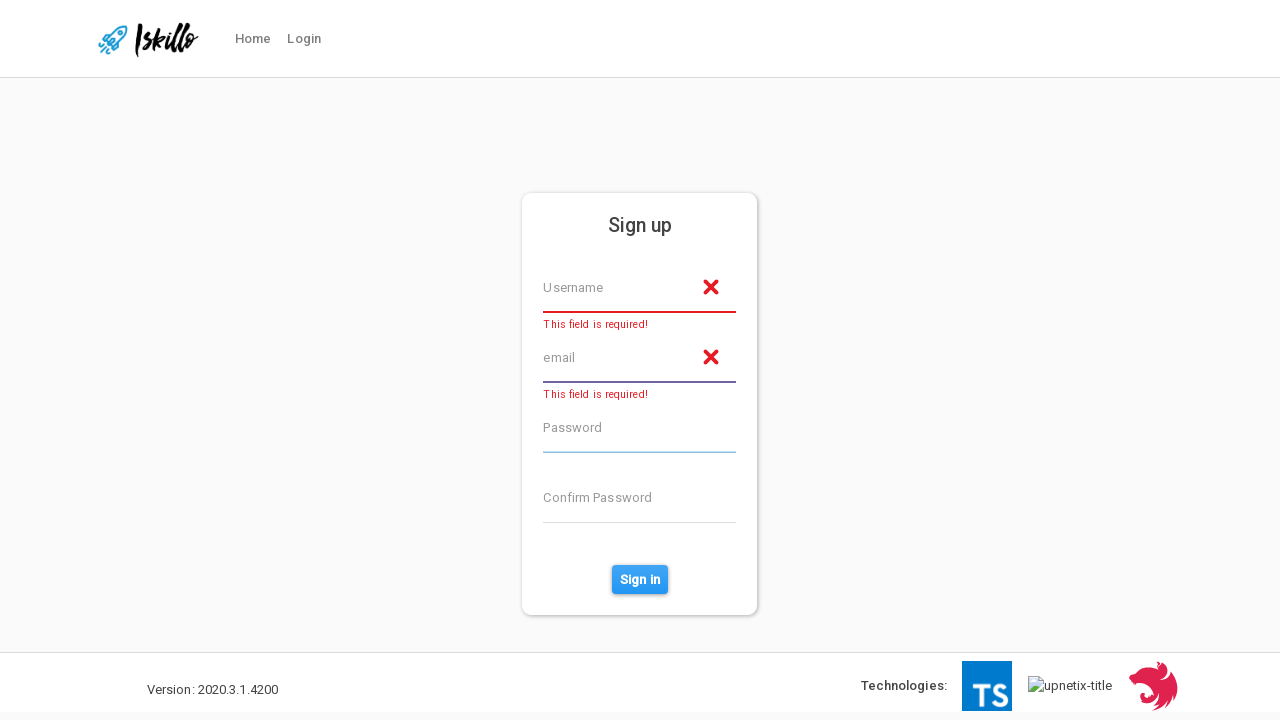

Clicked phone field to trigger validation at (640, 497) on #defaultRegisterPhonePassword
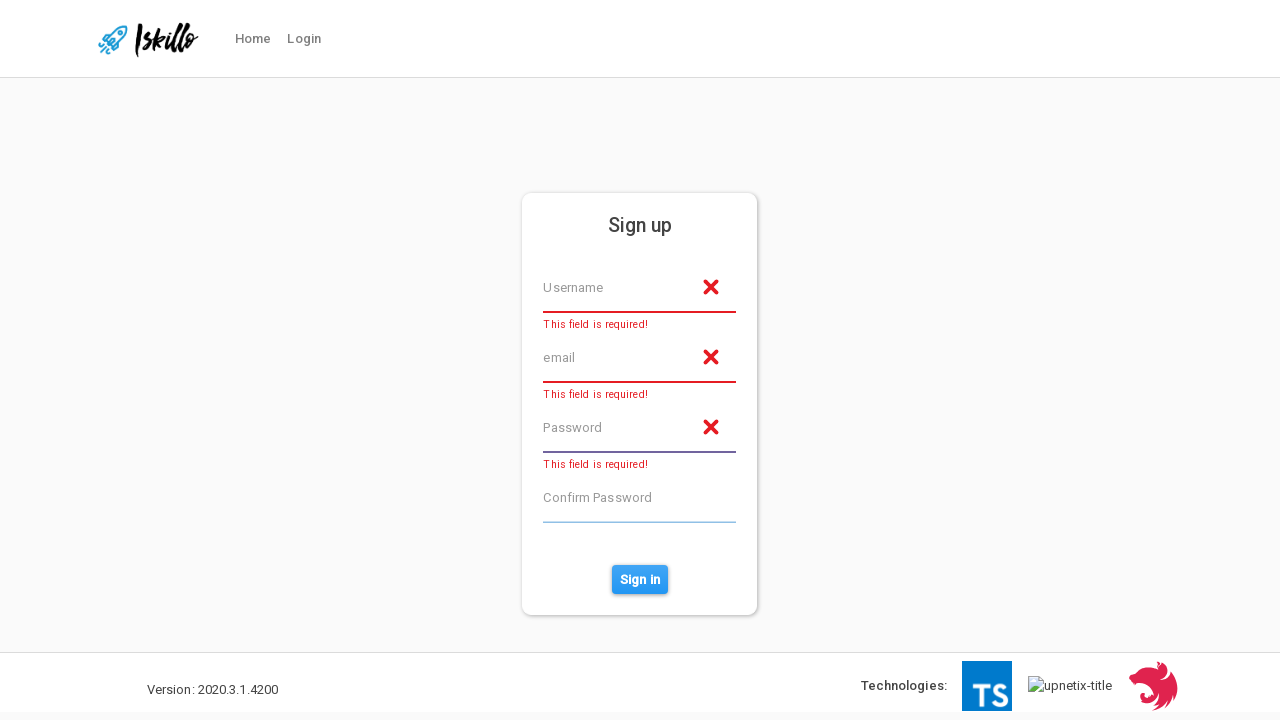

Clicked password field again to trigger validation at (640, 427) on #defaultRegisterFormPassword
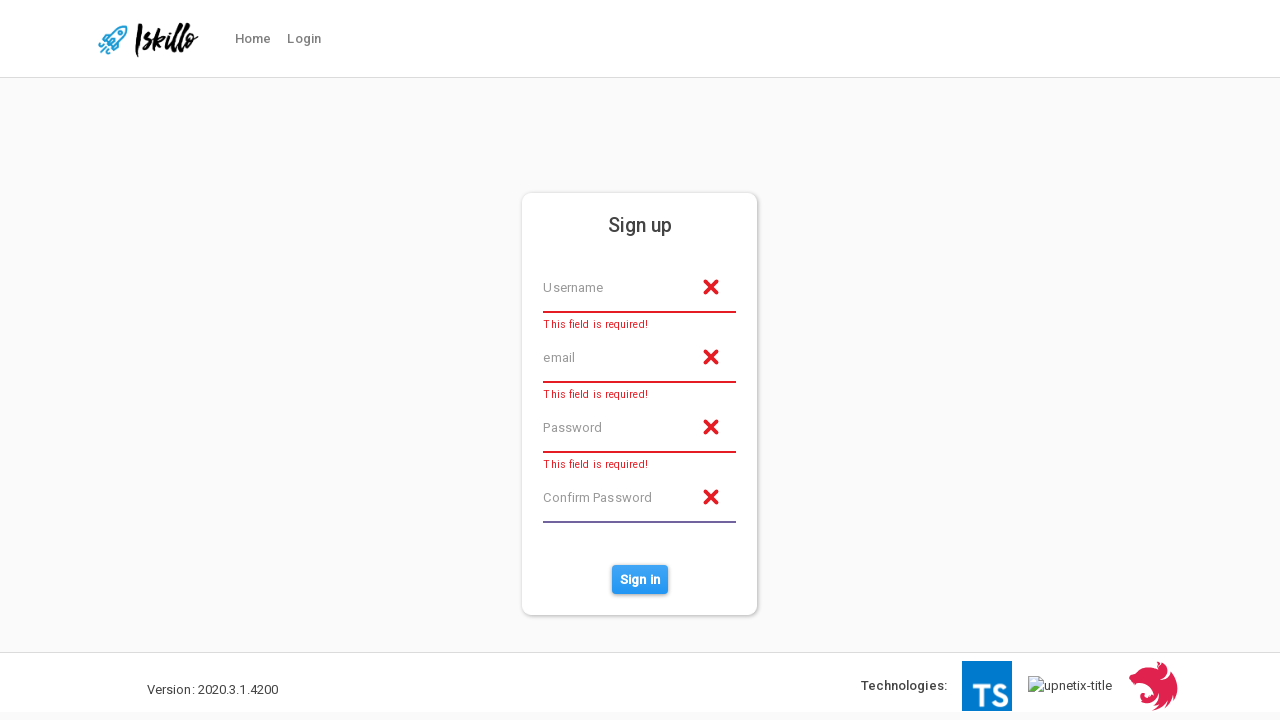

Clicked Sign In button without filling any fields at (640, 580) on #sign-in-button
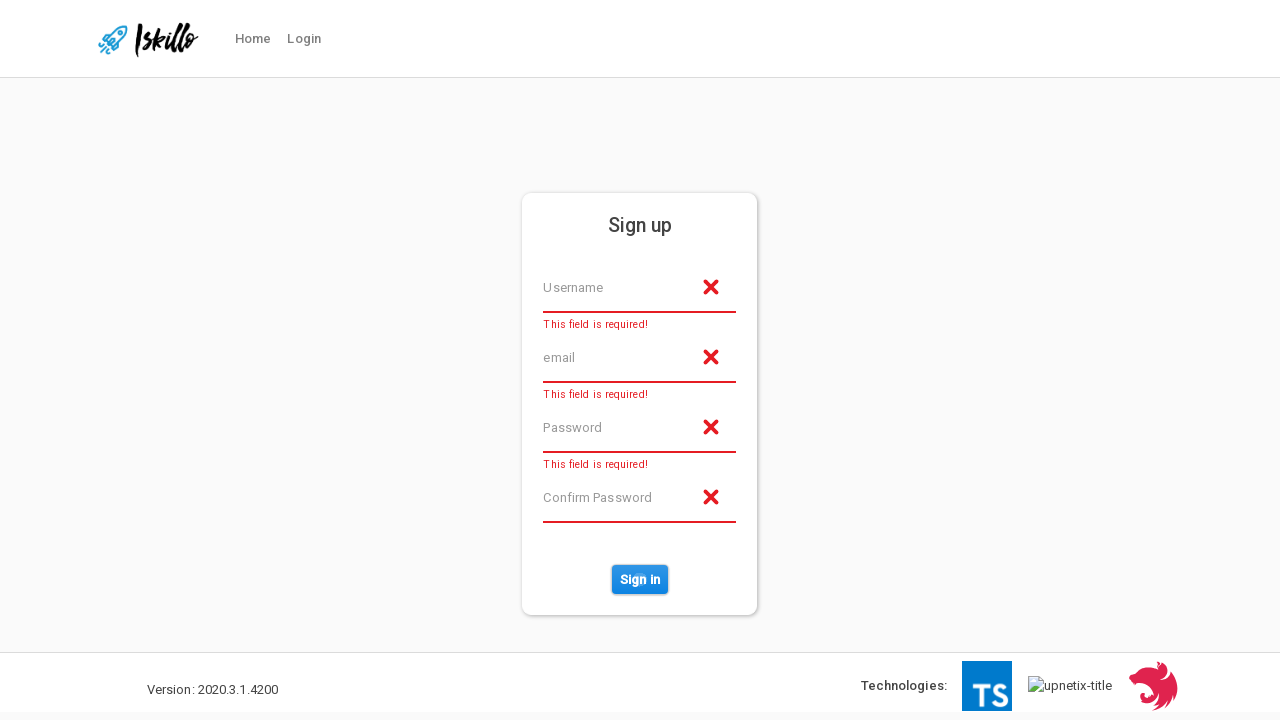

Toast error message appeared confirming required field validation
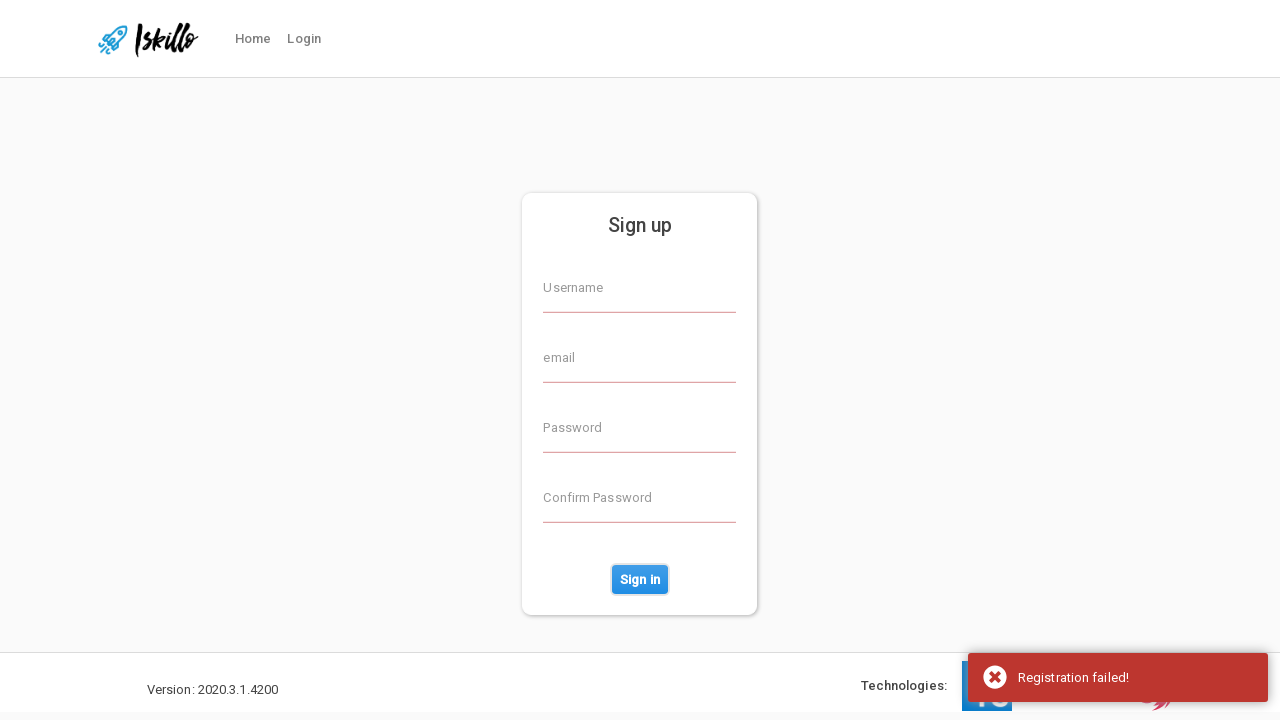

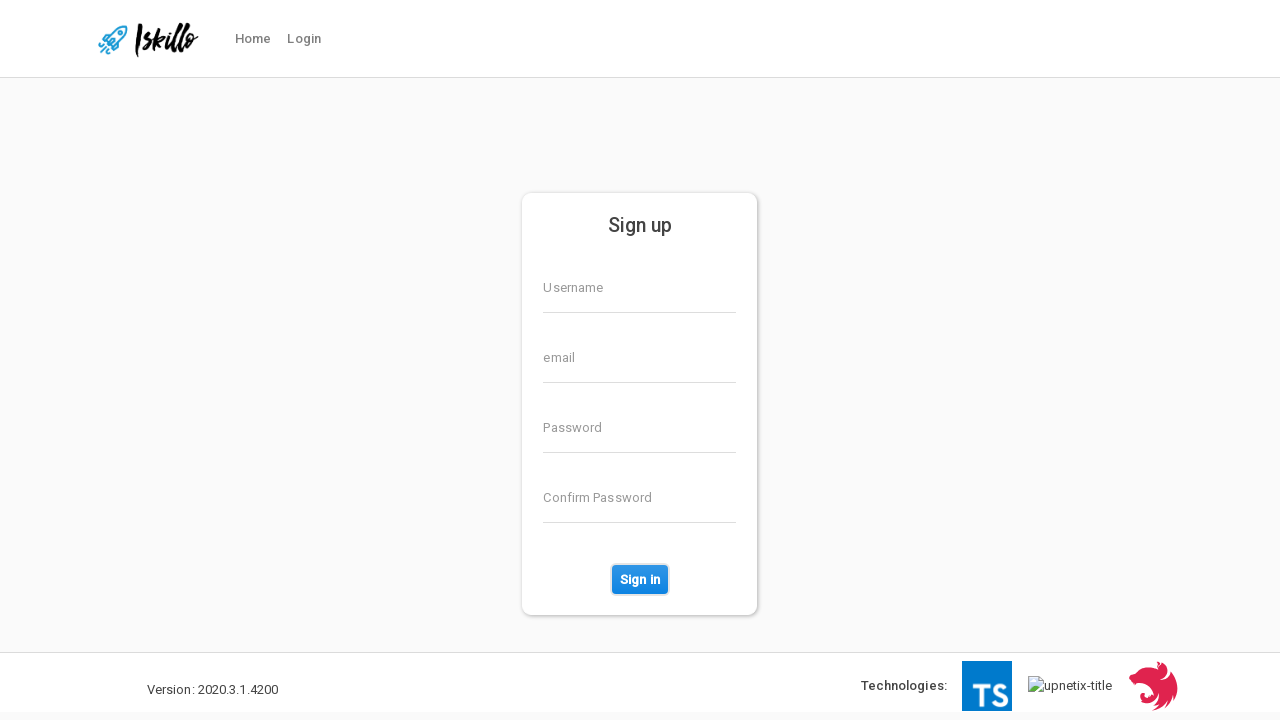